Tests W3Schools search functionality by searching for "HTML" using the search box

Starting URL: https://www.w3schools.com/

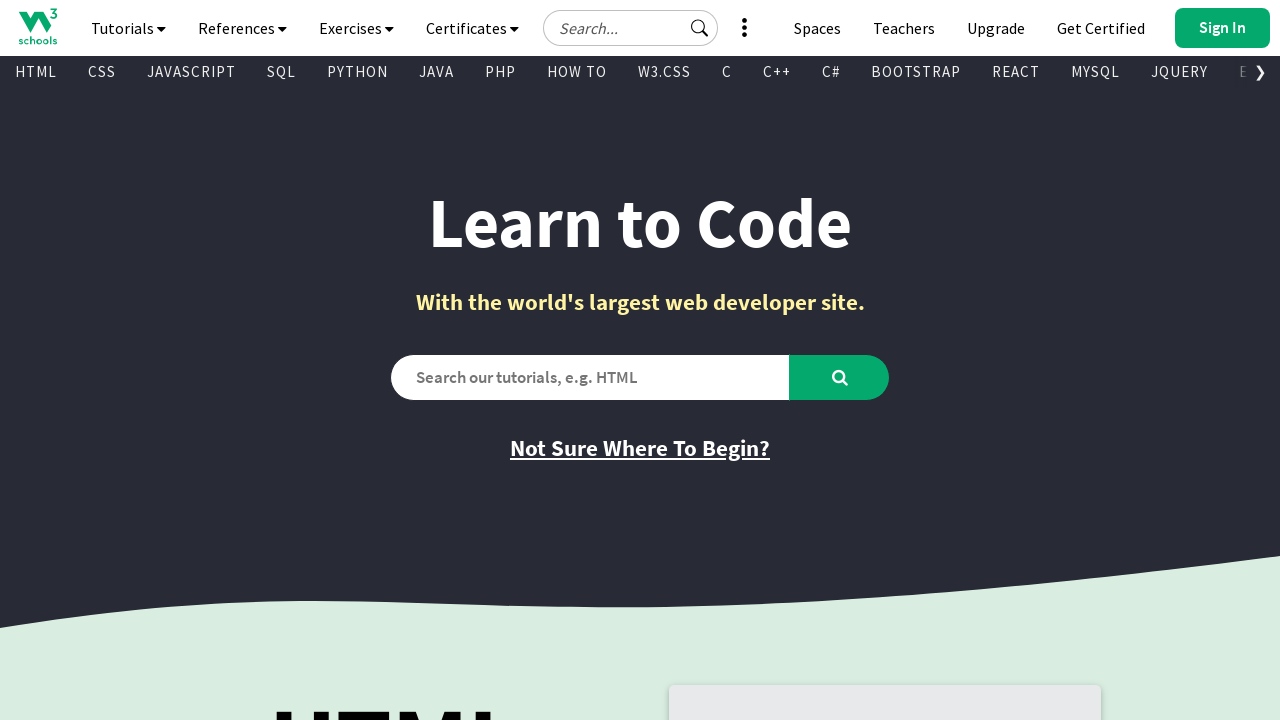

Filled search box with 'HTML' on #tnb-google-search-input
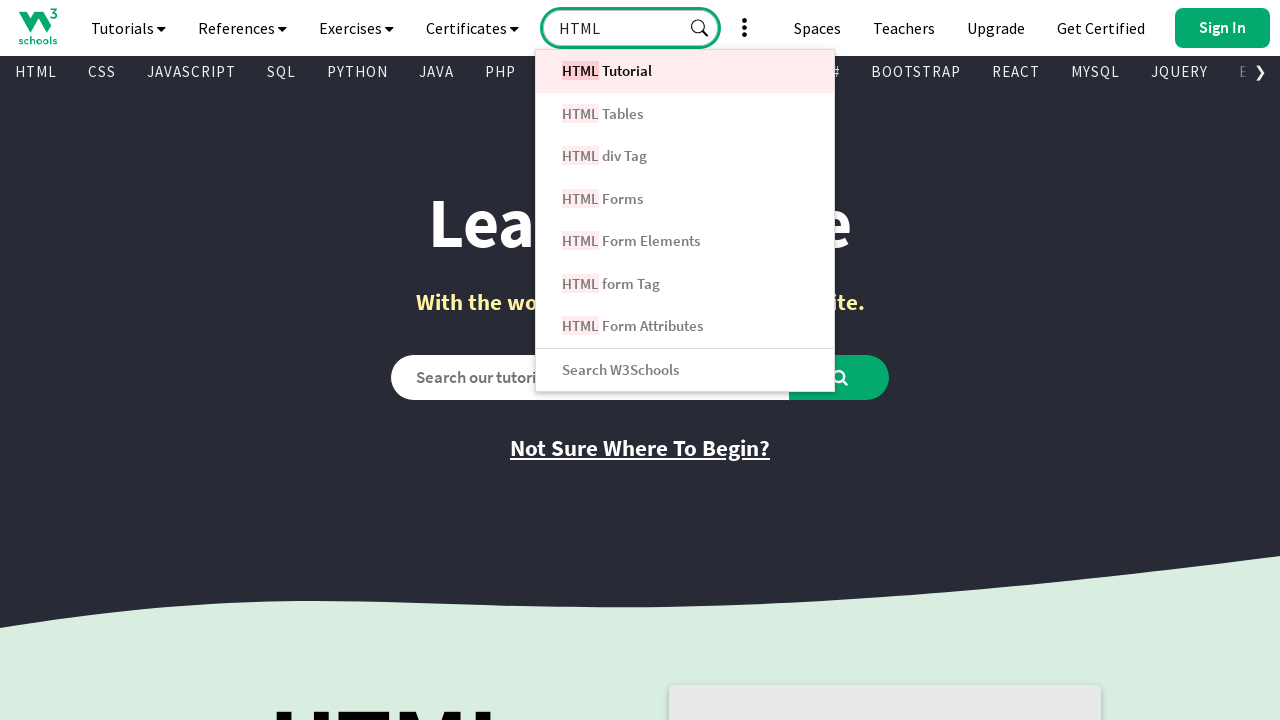

Clicked search button to search for HTML at (700, 28) on #tnb-google-search-submit-btn
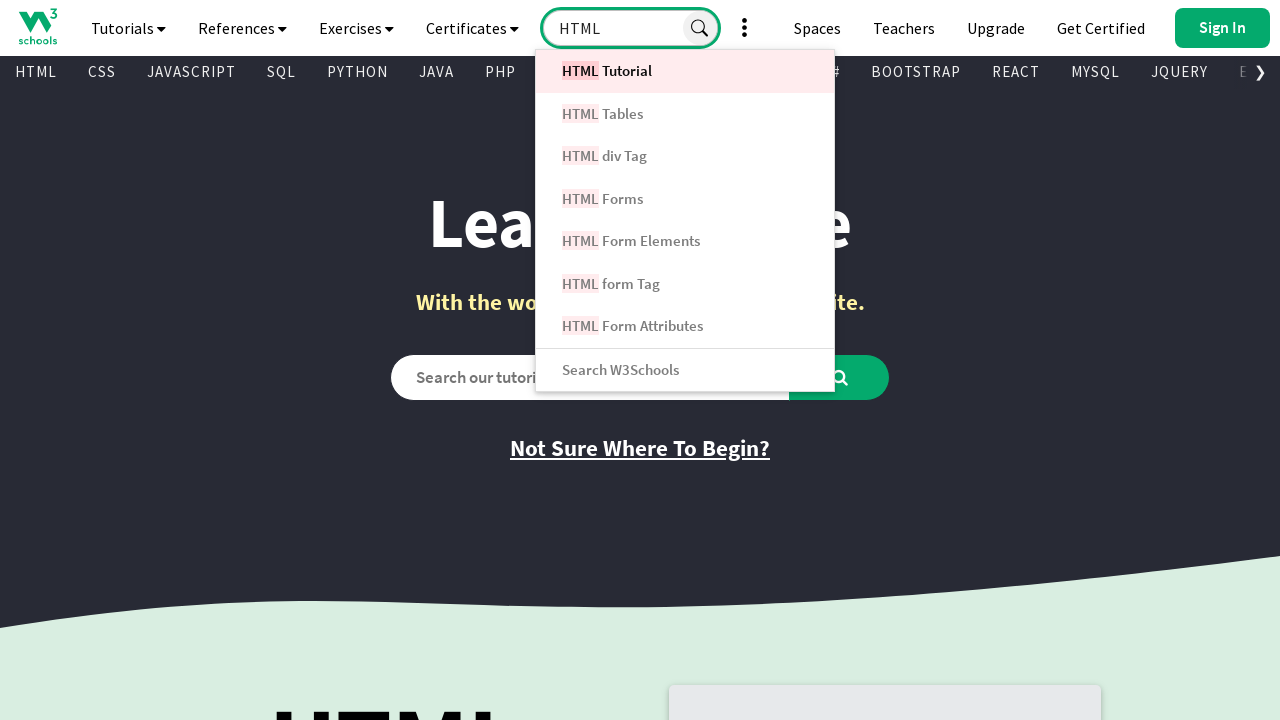

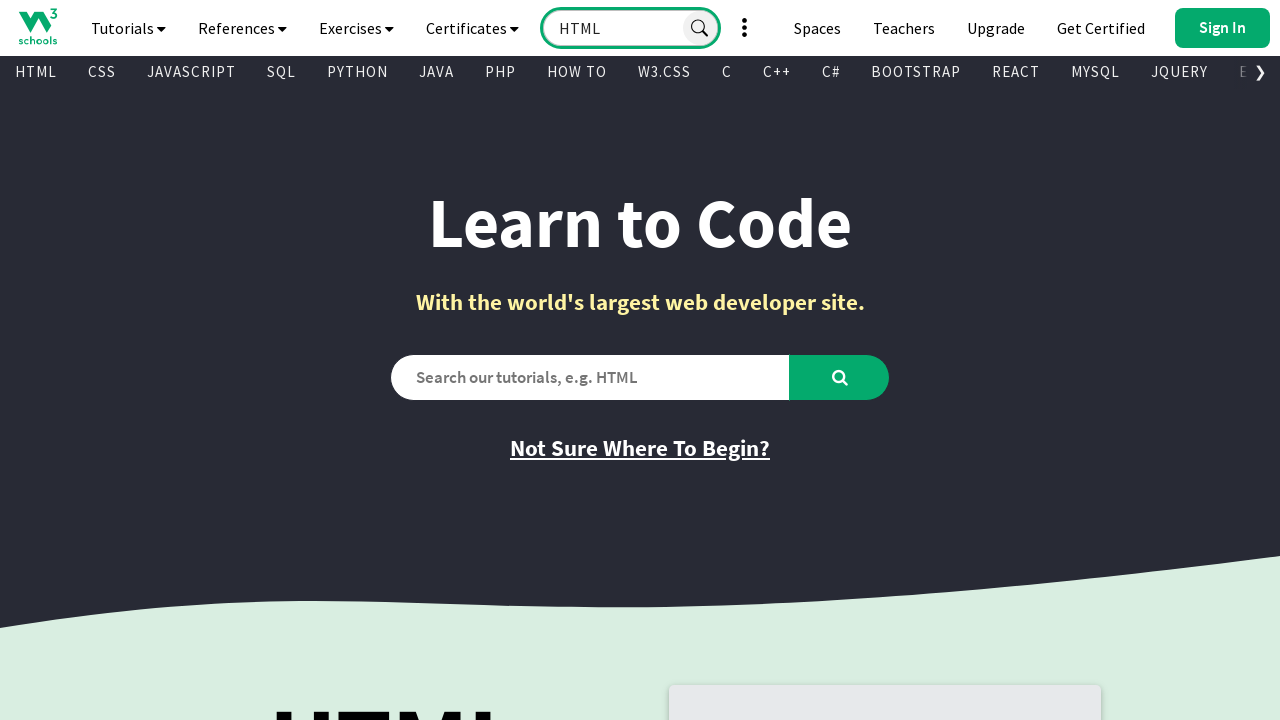